Tests that new todo items are appended to the bottom of the list and the counter shows correct count

Starting URL: https://demo.playwright.dev/todomvc

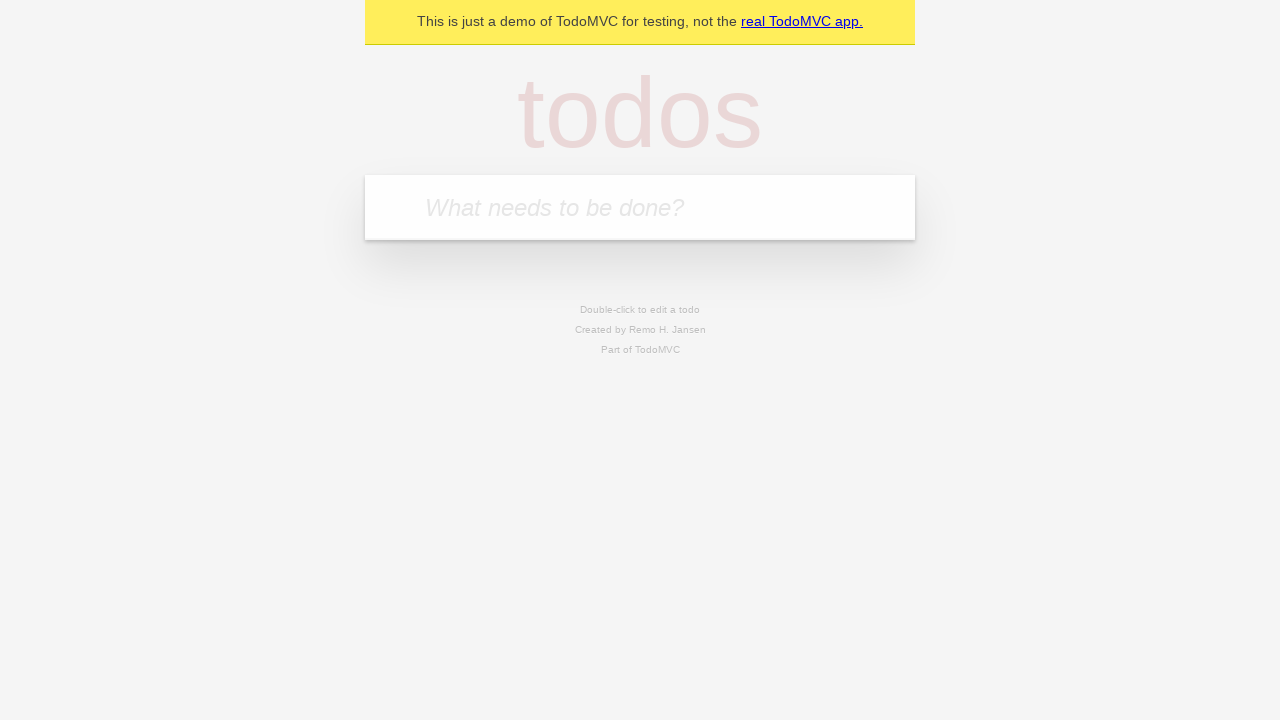

Filled input field with first todo item 'buy some cheese' on internal:attr=[placeholder="What needs to be done?"i]
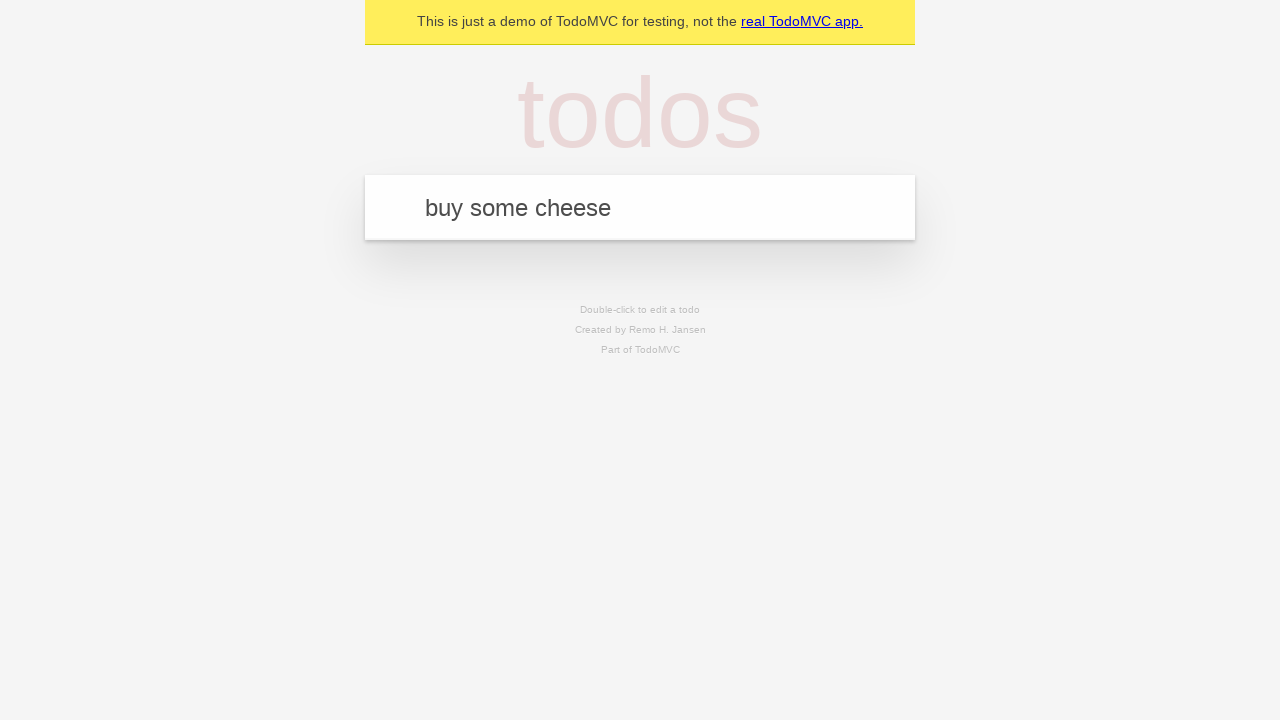

Pressed Enter to add first todo item to the list on internal:attr=[placeholder="What needs to be done?"i]
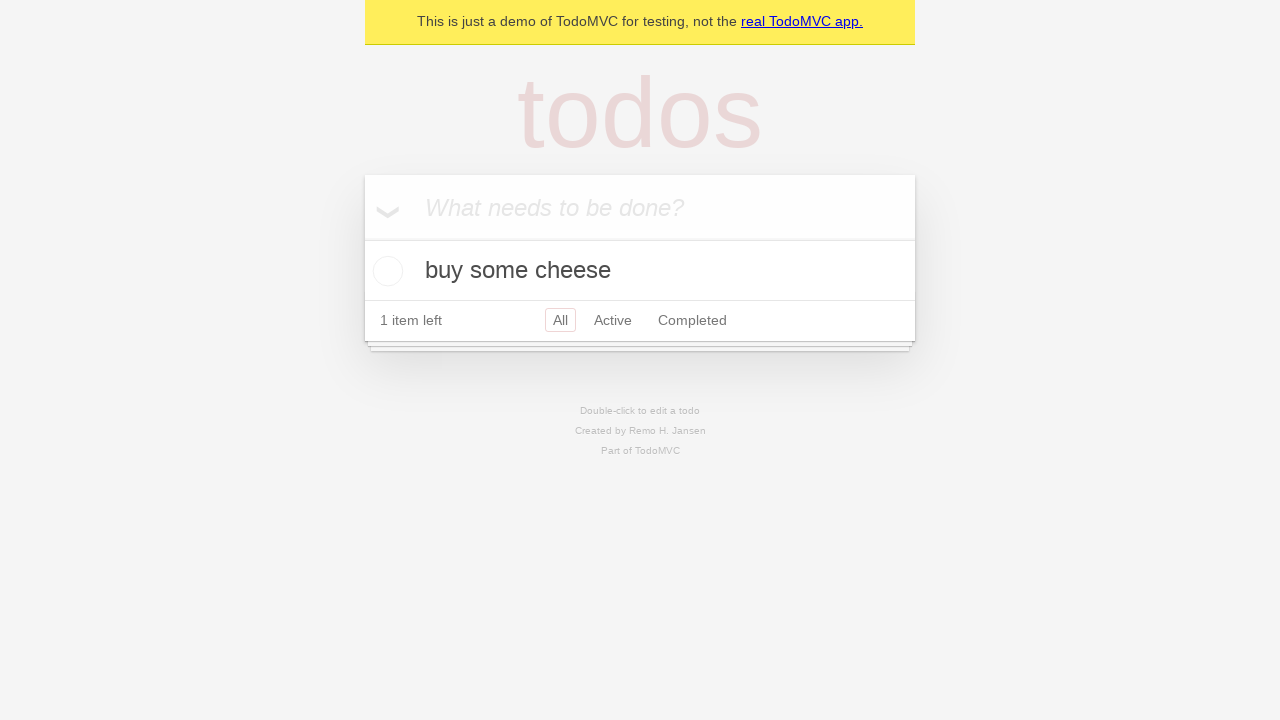

Filled input field with second todo item 'feed the cat' on internal:attr=[placeholder="What needs to be done?"i]
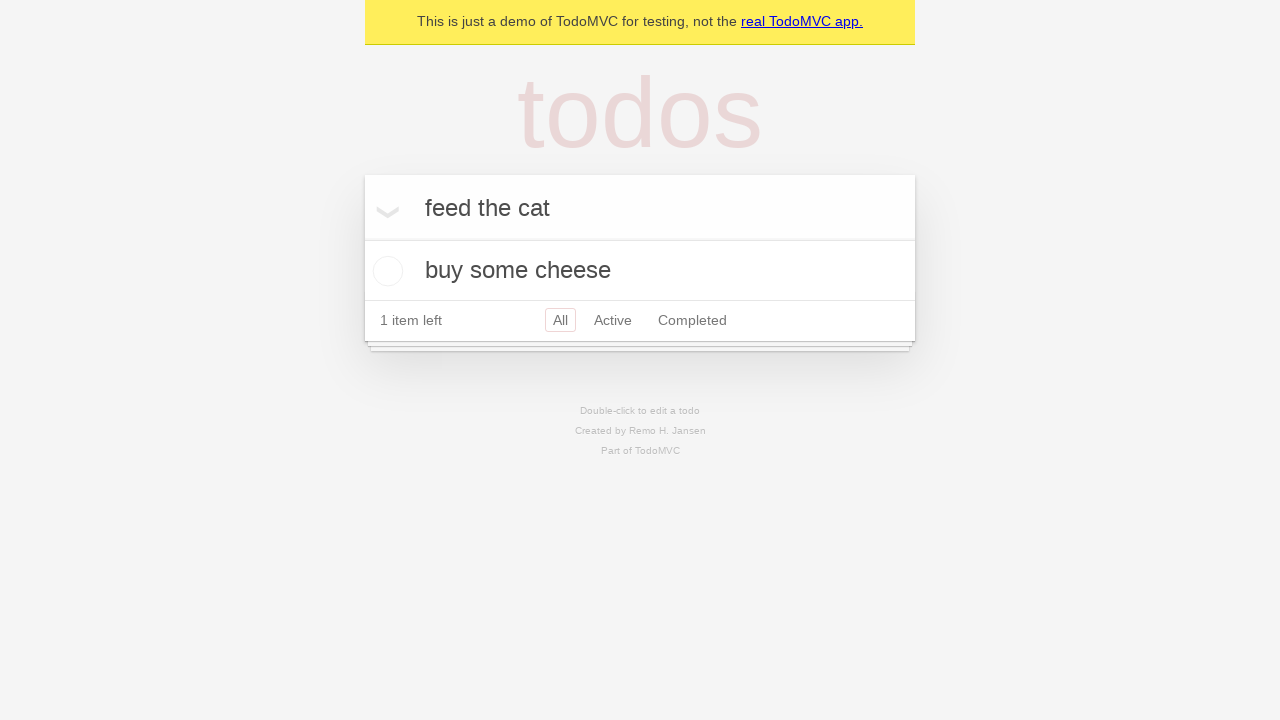

Pressed Enter to add second todo item to the list on internal:attr=[placeholder="What needs to be done?"i]
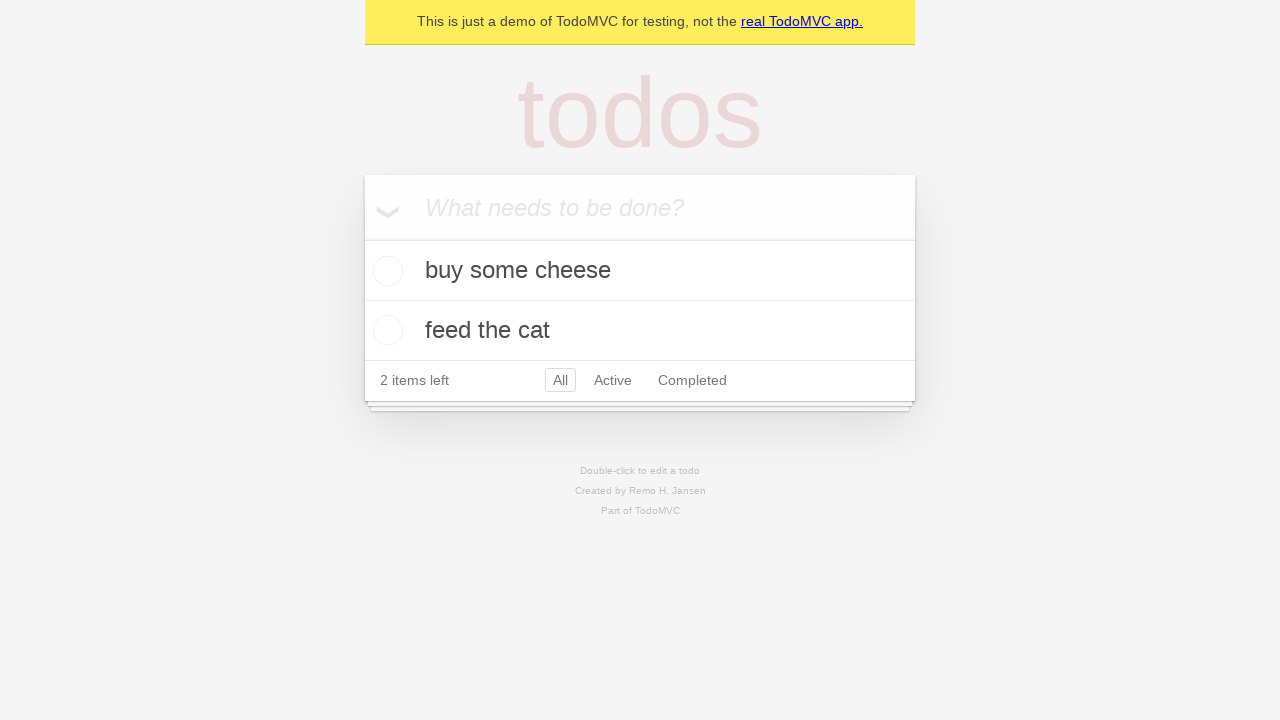

Filled input field with third todo item 'book a doctors appointment' on internal:attr=[placeholder="What needs to be done?"i]
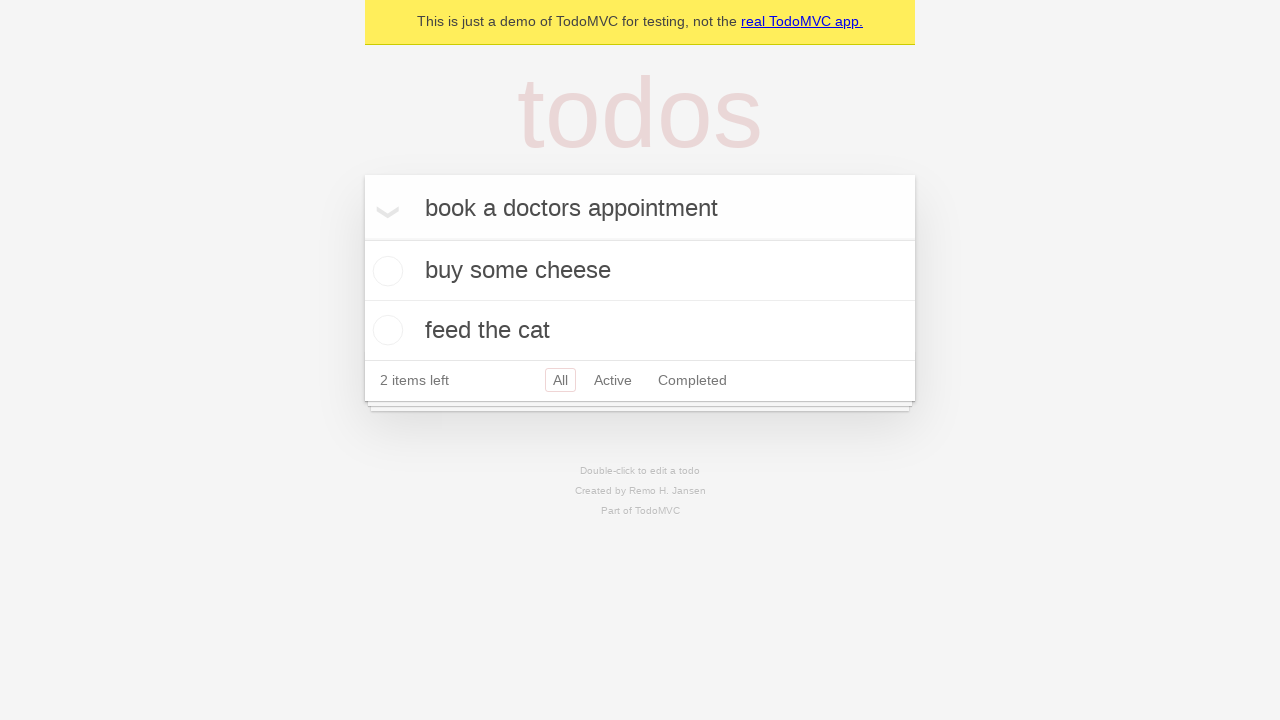

Pressed Enter to add third todo item to the list on internal:attr=[placeholder="What needs to be done?"i]
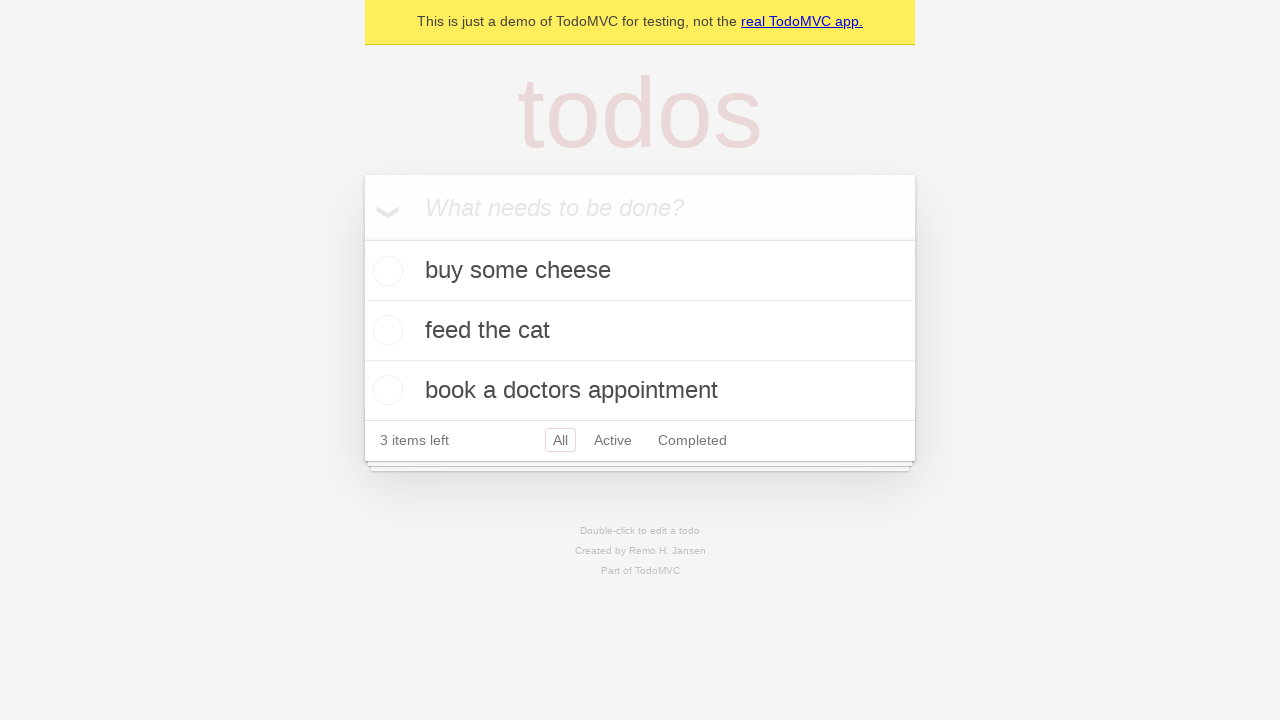

Todo counter element is now visible
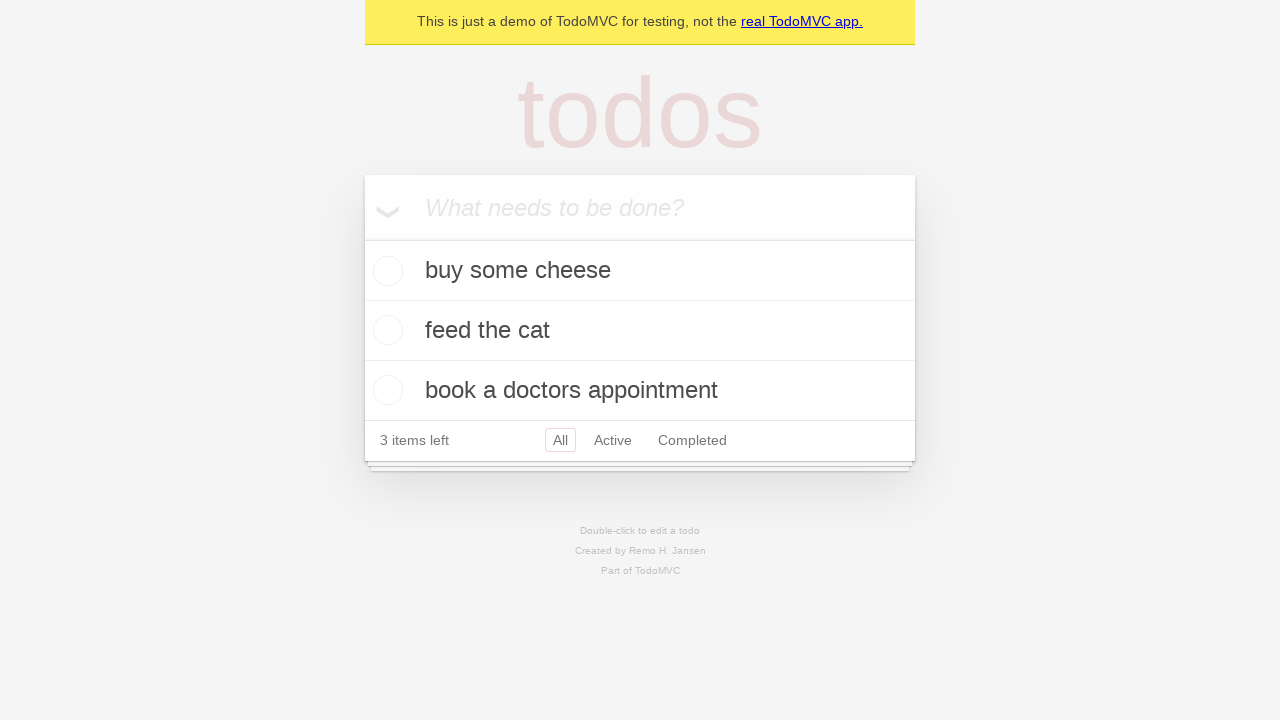

Verified that counter shows '3 items left' - all new items appended to bottom of list
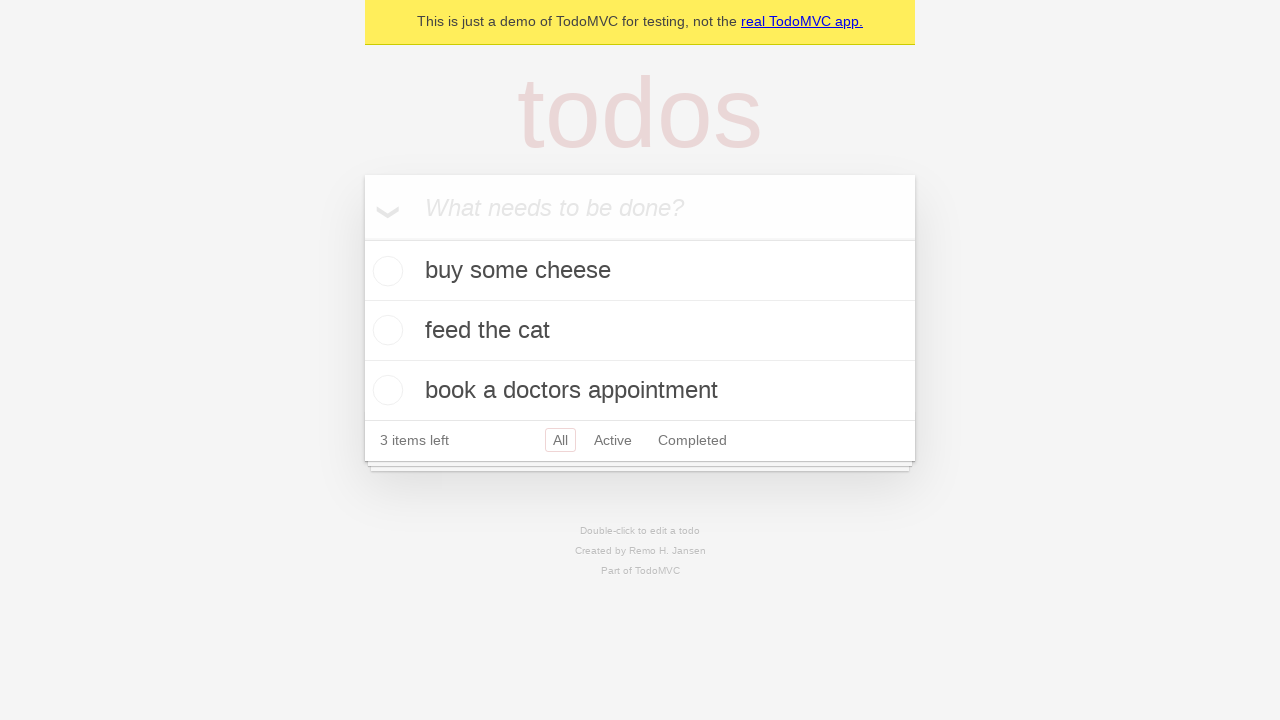

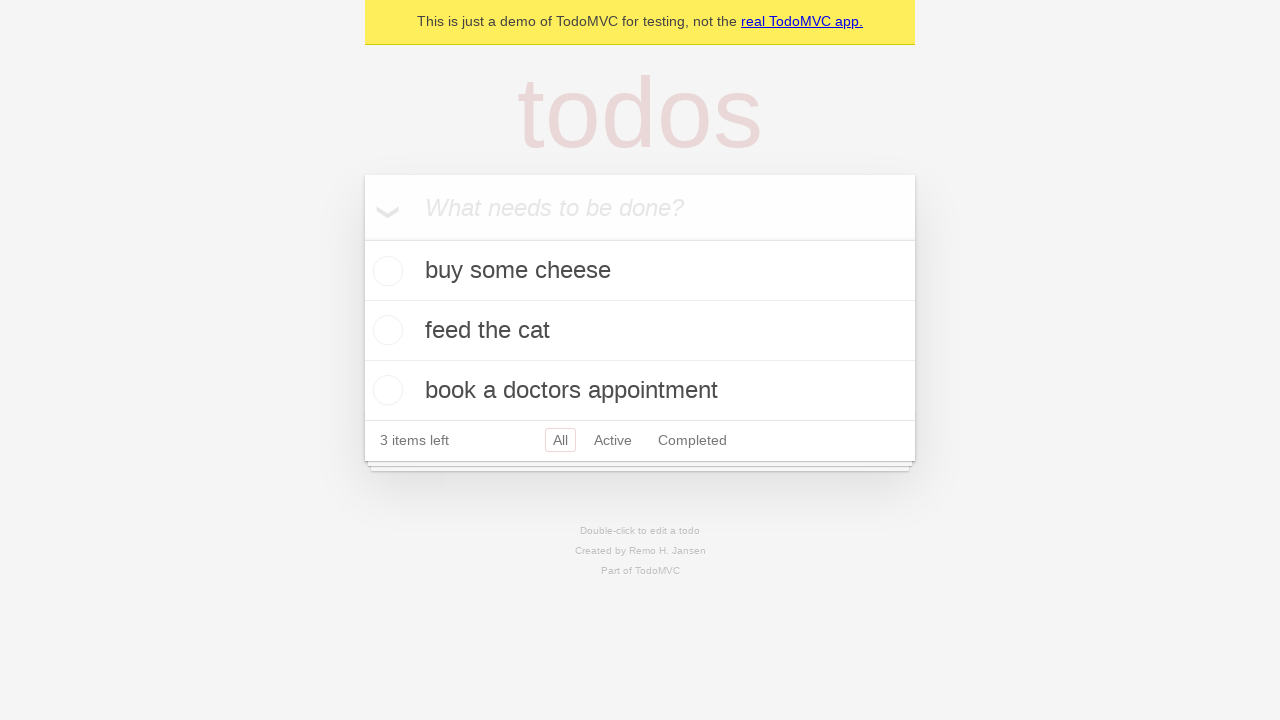